Tests a math exercise form by reading a displayed value, calculating the answer using a logarithmic formula, filling in the answer field, checking required checkboxes, and submitting the form.

Starting URL: http://suninjuly.github.io/math.html

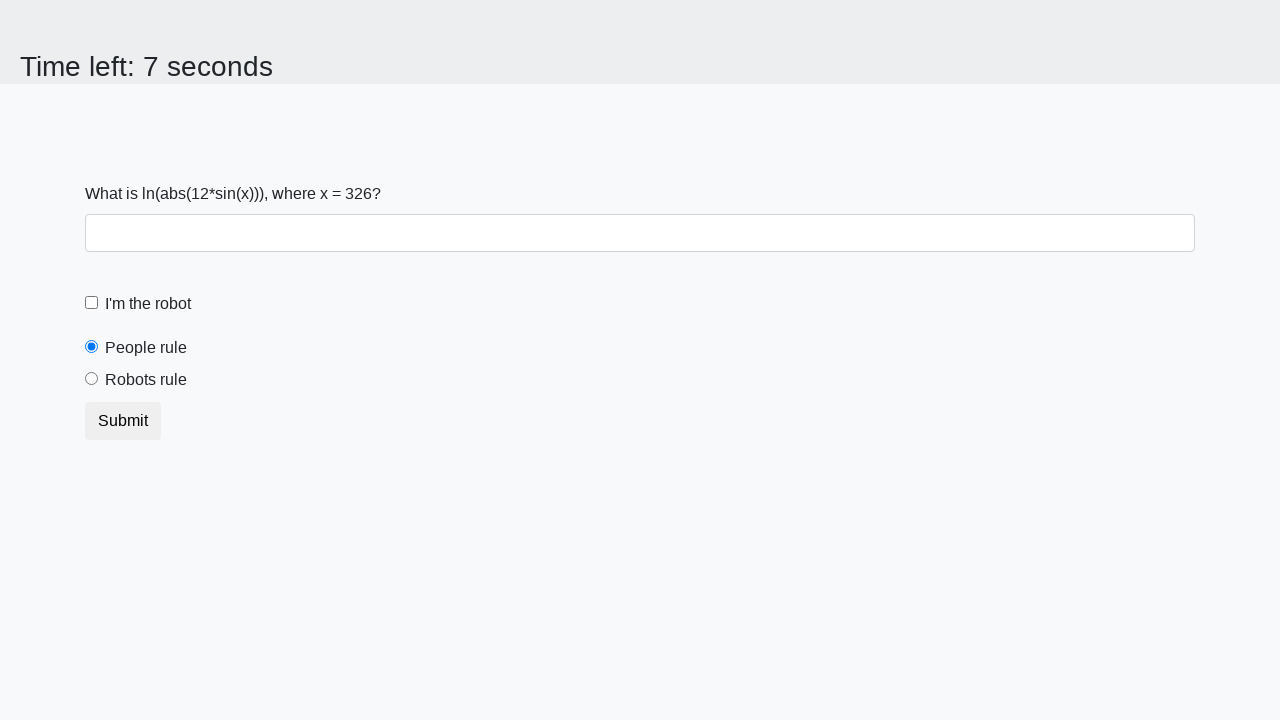

Retrieved x value from input_value element
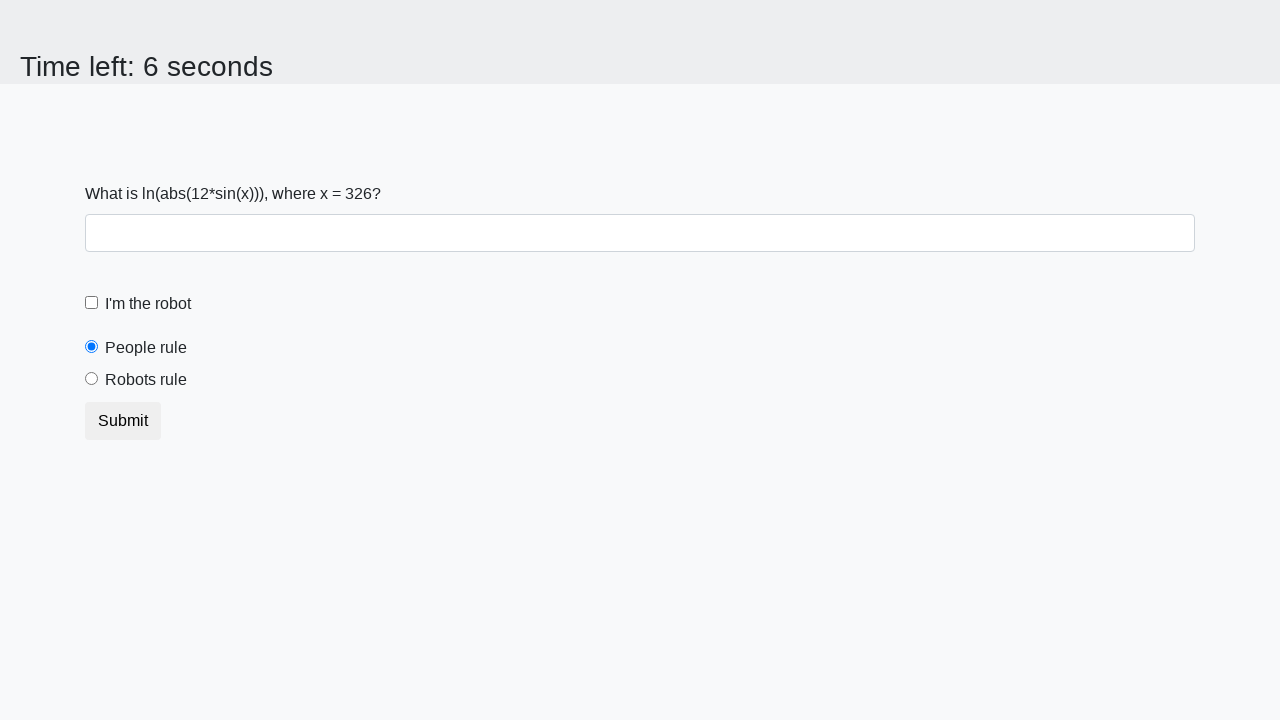

Calculated answer using logarithmic formula: log(abs(12 * sin(x)))
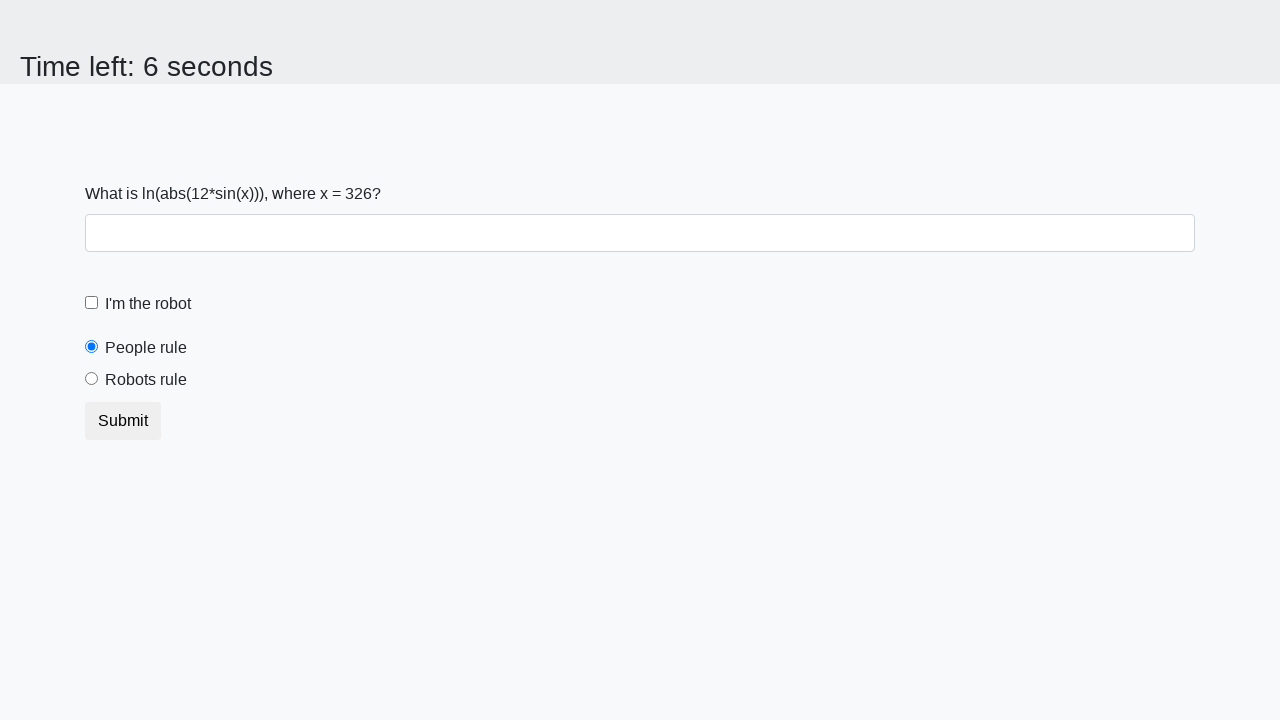

Filled answer field with calculated value on #answer
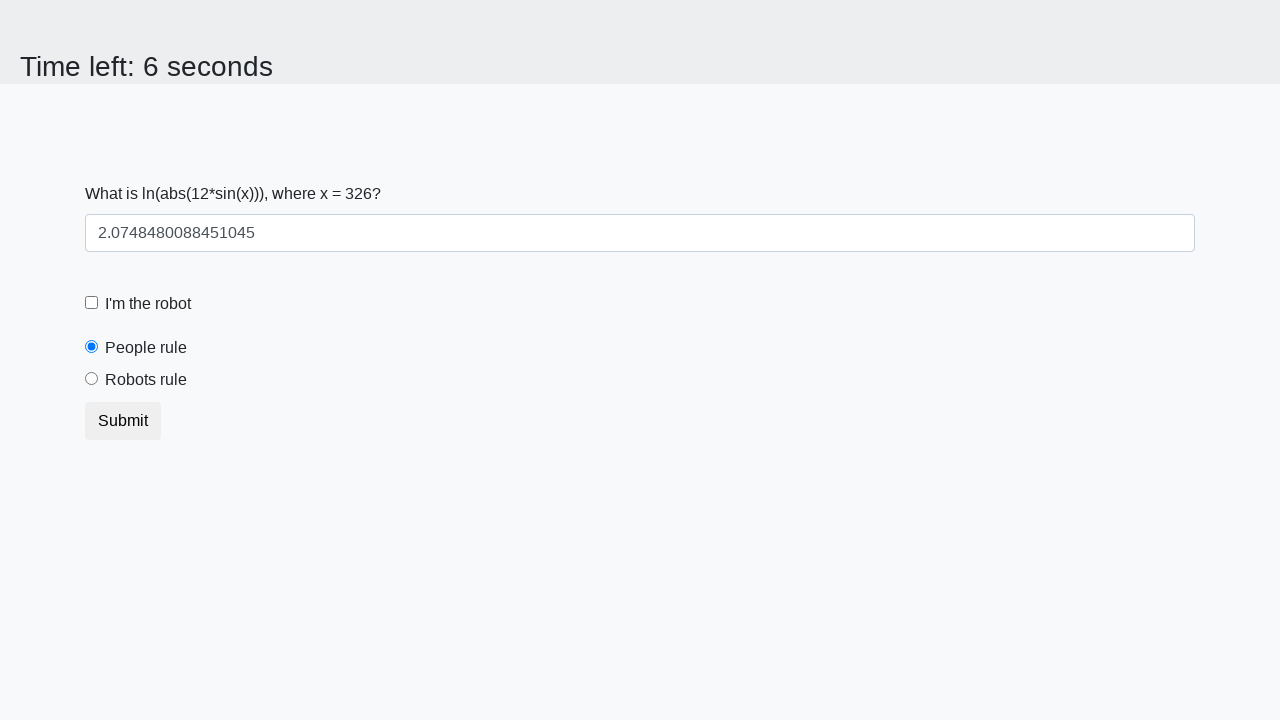

Checked robotCheckbox by clicking its label at (148, 304) on label[for='robotCheckbox']
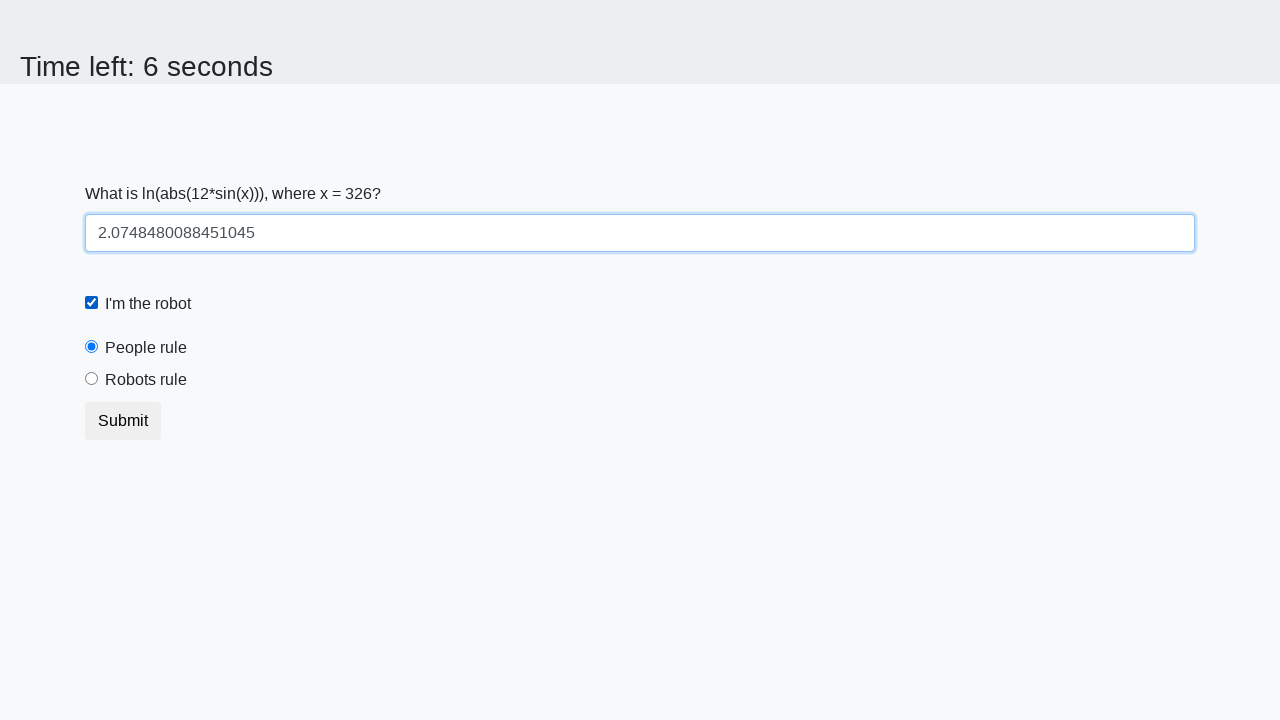

Checked robotsRule by clicking its label at (146, 380) on label[for='robotsRule']
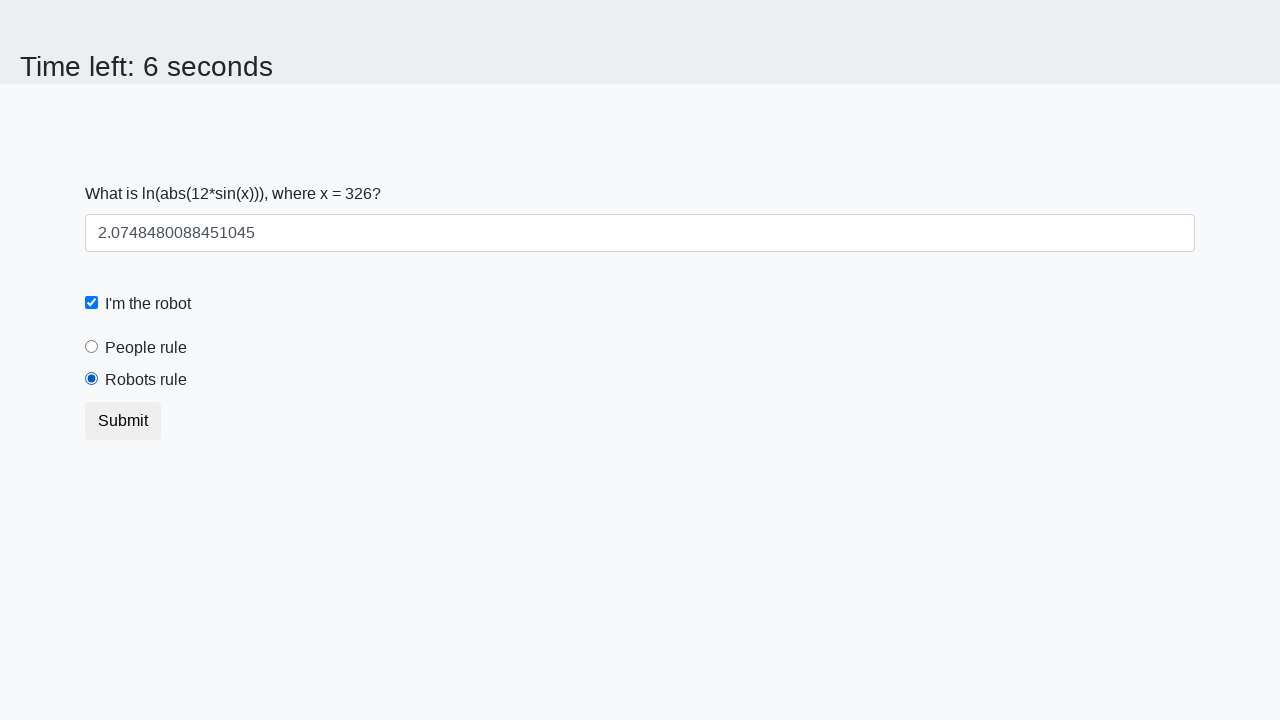

Clicked submit button to submit the form at (123, 421) on button.btn
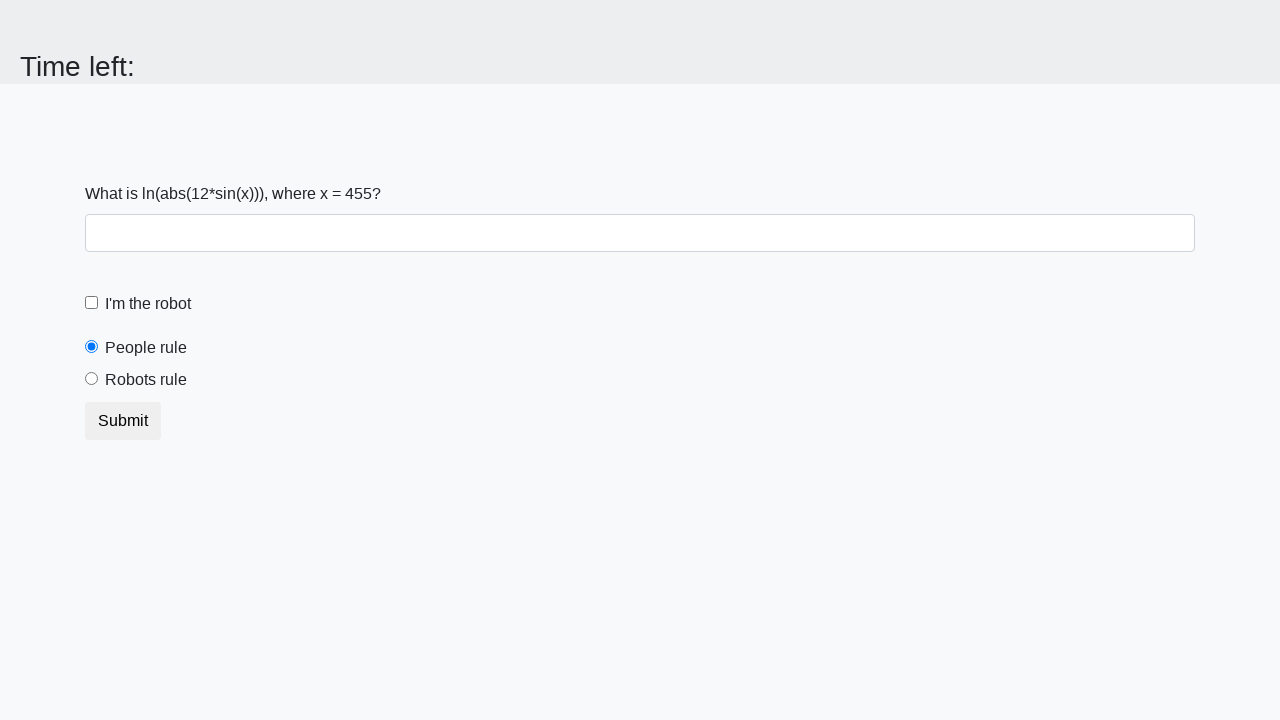

Waited for result to appear (2000ms timeout)
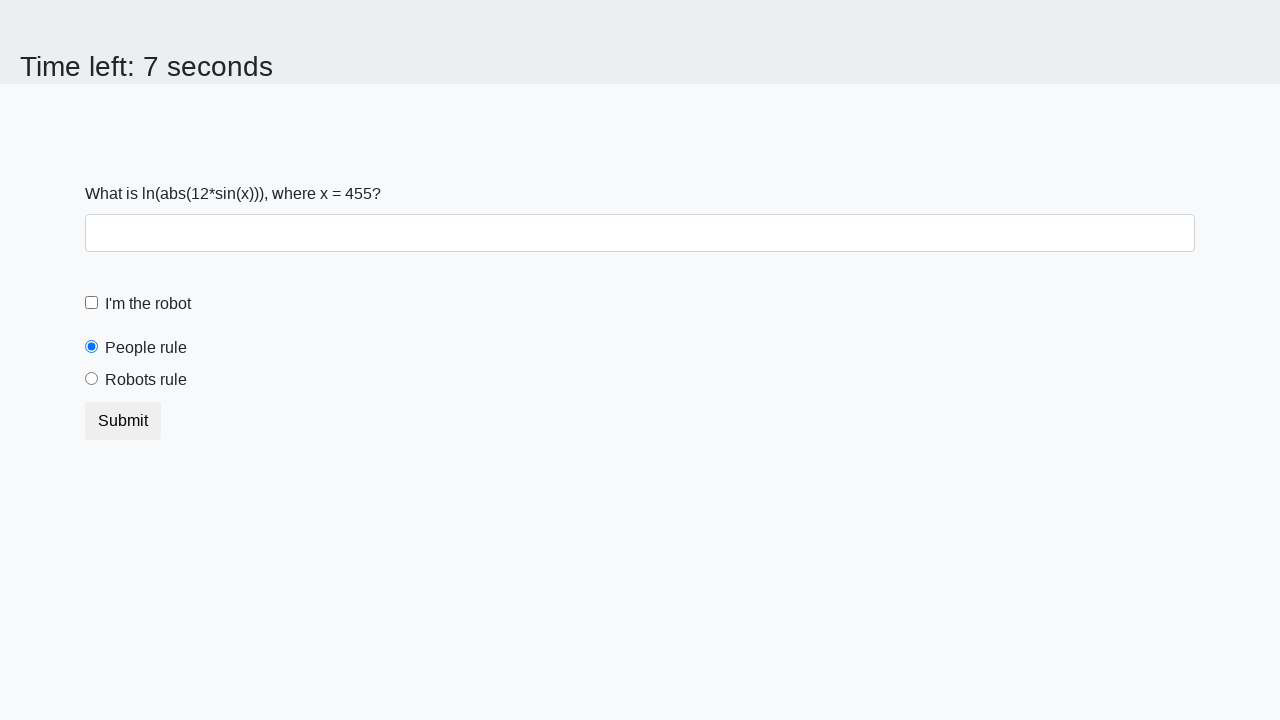

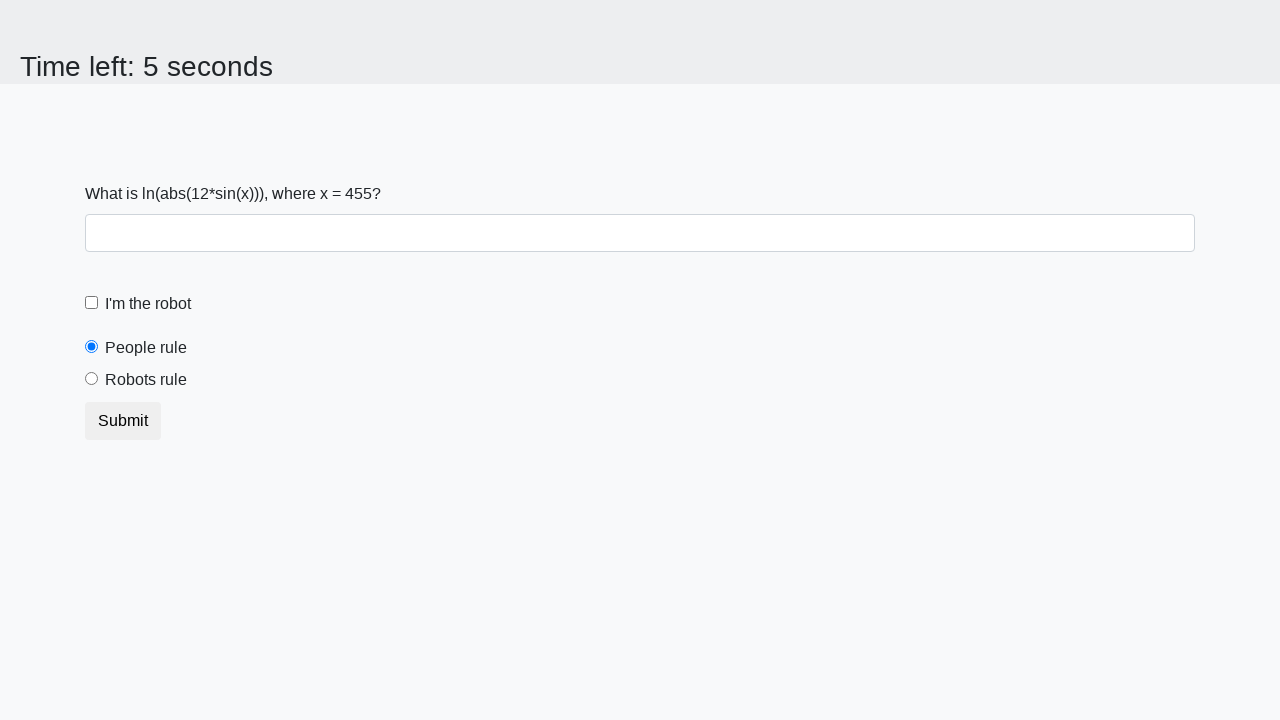